Tests right-click context menu functionality by performing a context click on an element and verifying the menu items appear

Starting URL: http://swisnl.github.io/jQuery-contextMenu/demo.html

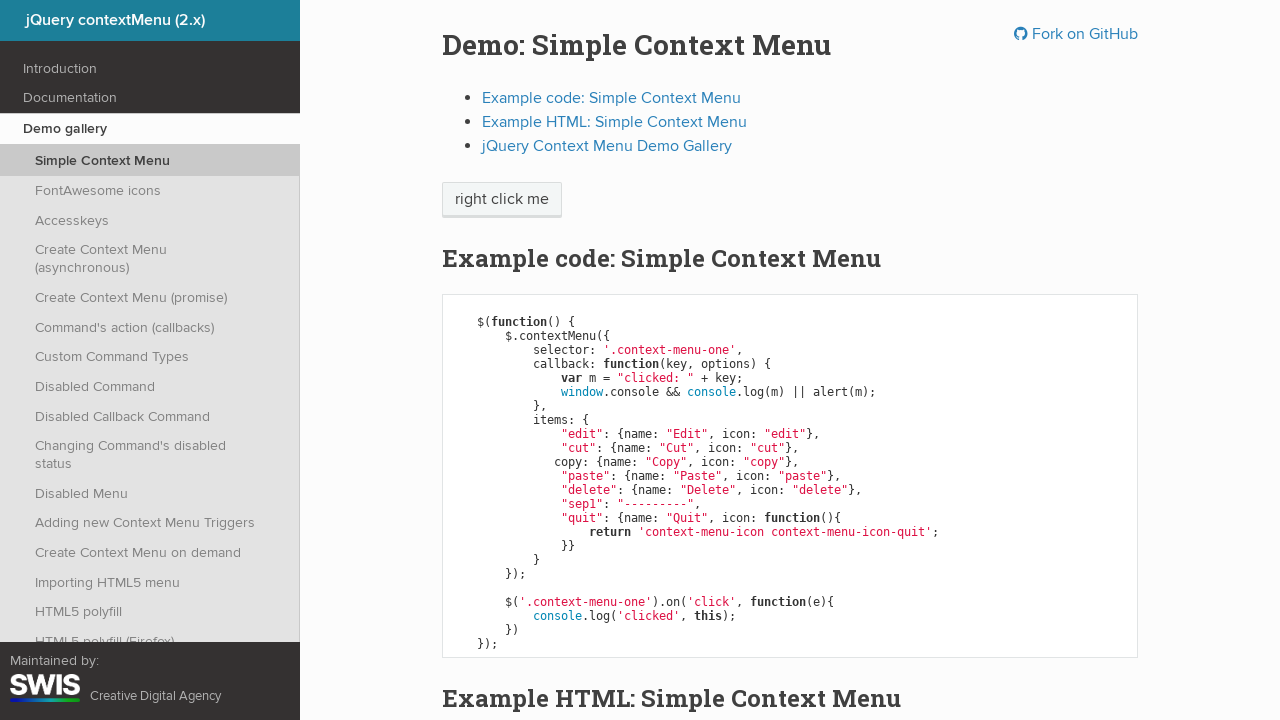

Located the element for context click
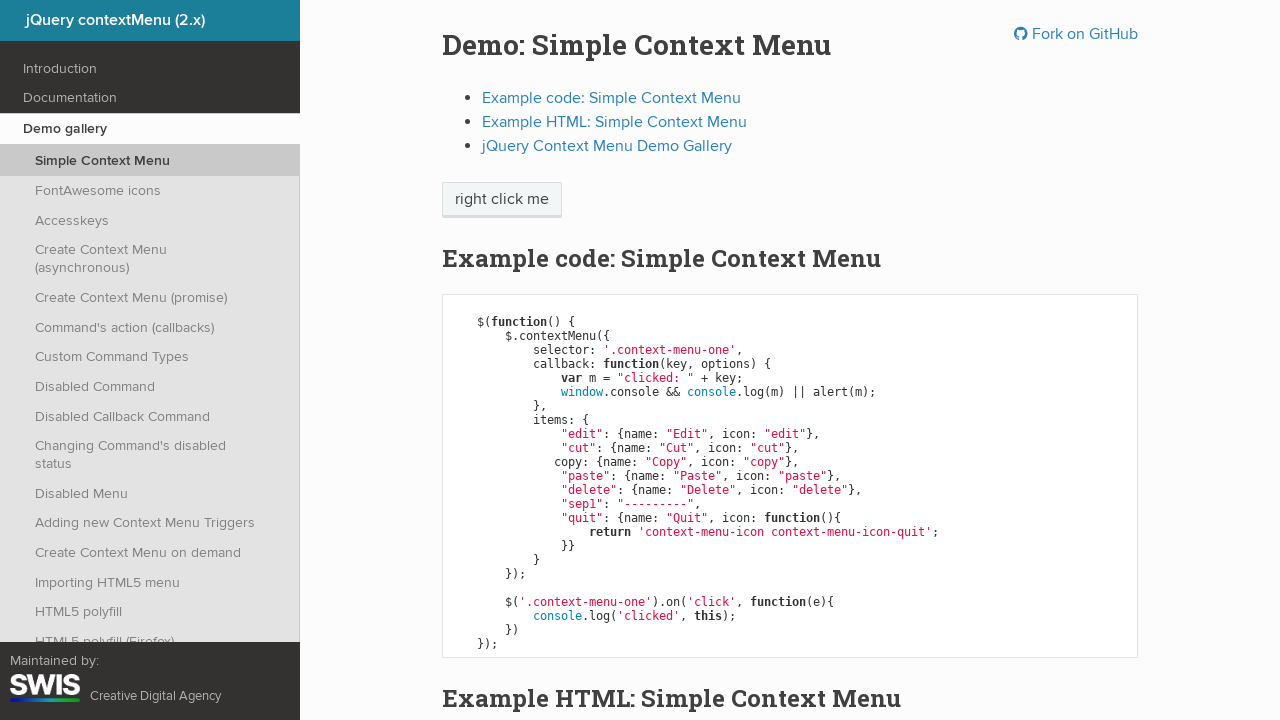

Performed right-click context menu action on the element at (502, 200) on span.context-menu-one.btn.btn-neutral
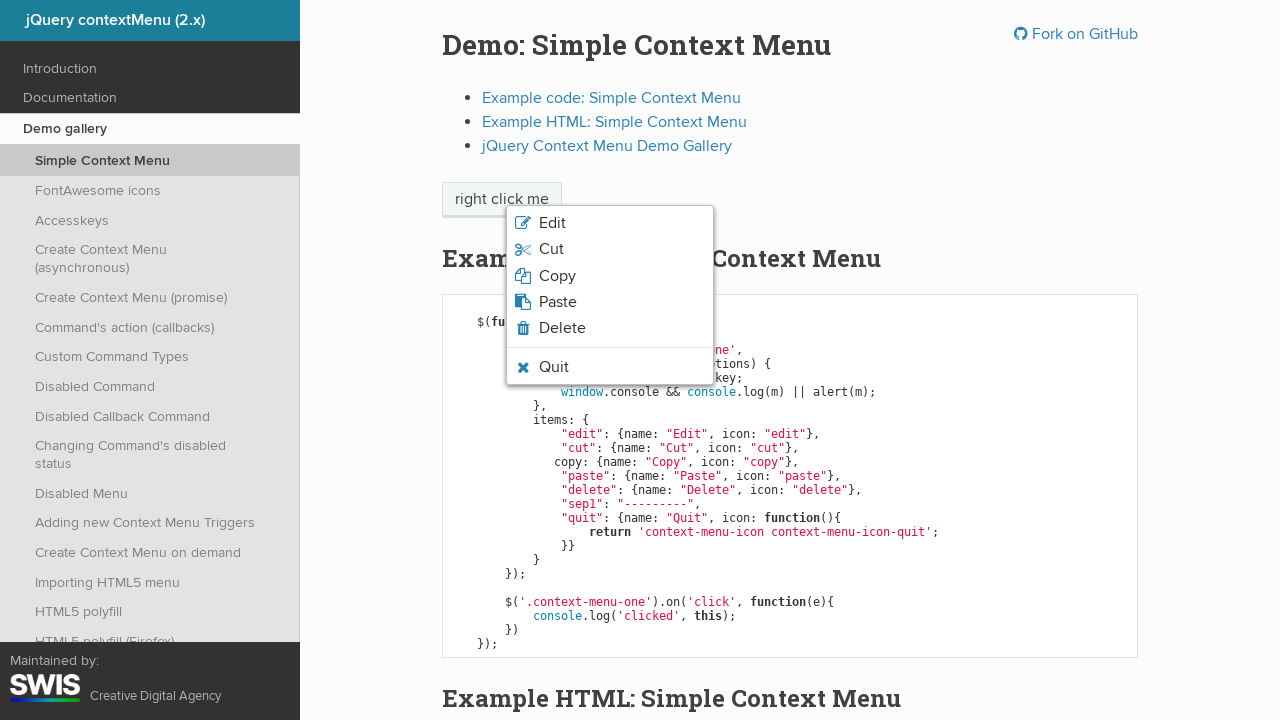

Context menu appeared and became visible
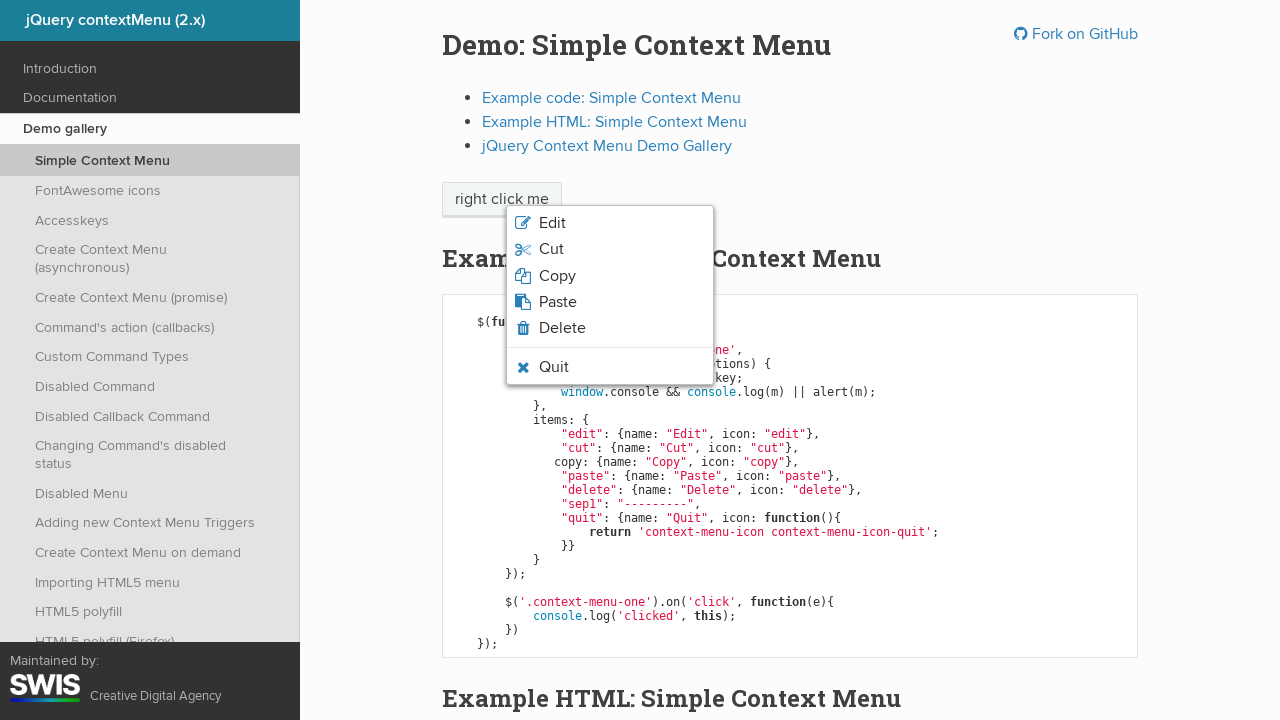

Retrieved all context menu items
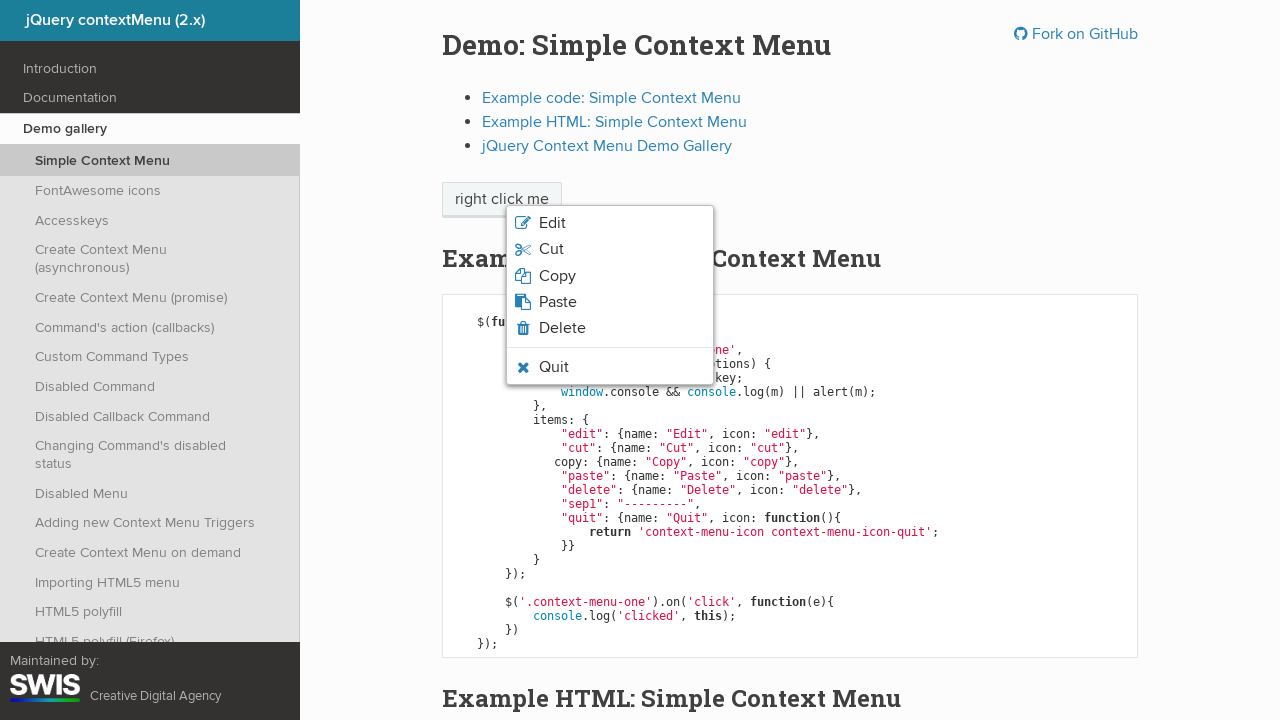

Retrieved text content from a context menu item
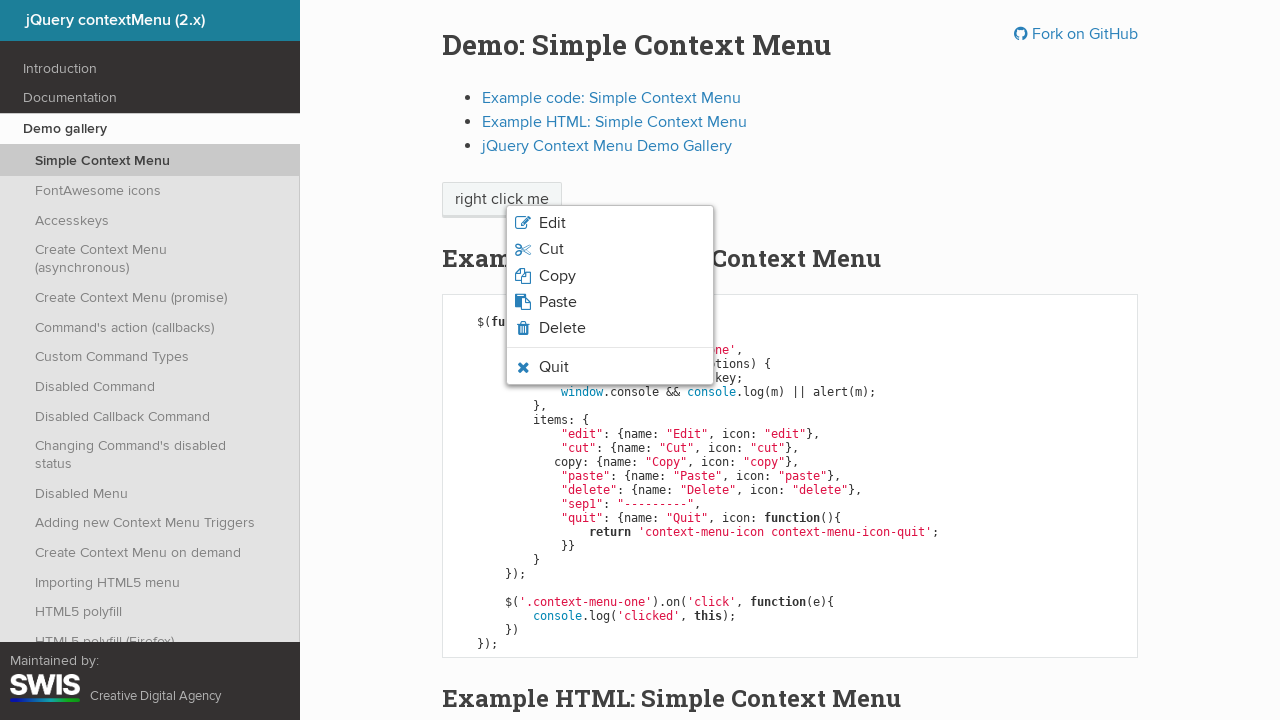

Retrieved text content from a context menu item
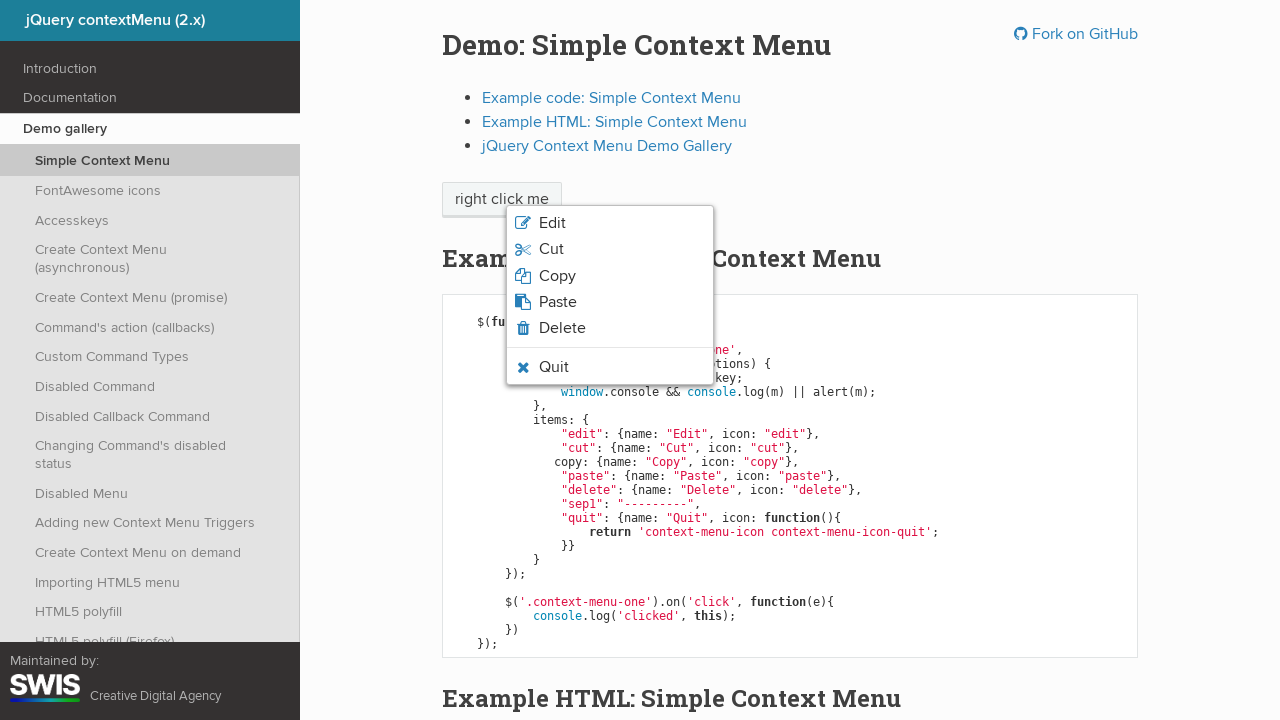

Retrieved text content from a context menu item
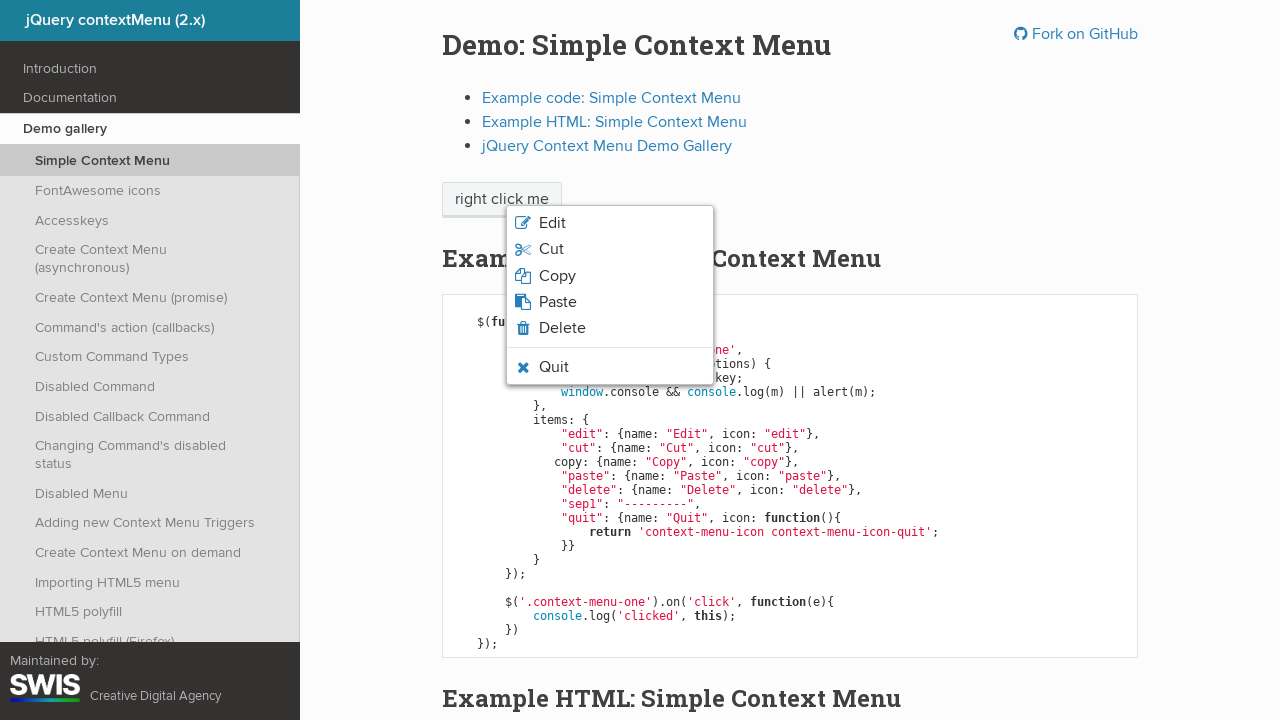

Retrieved text content from a context menu item
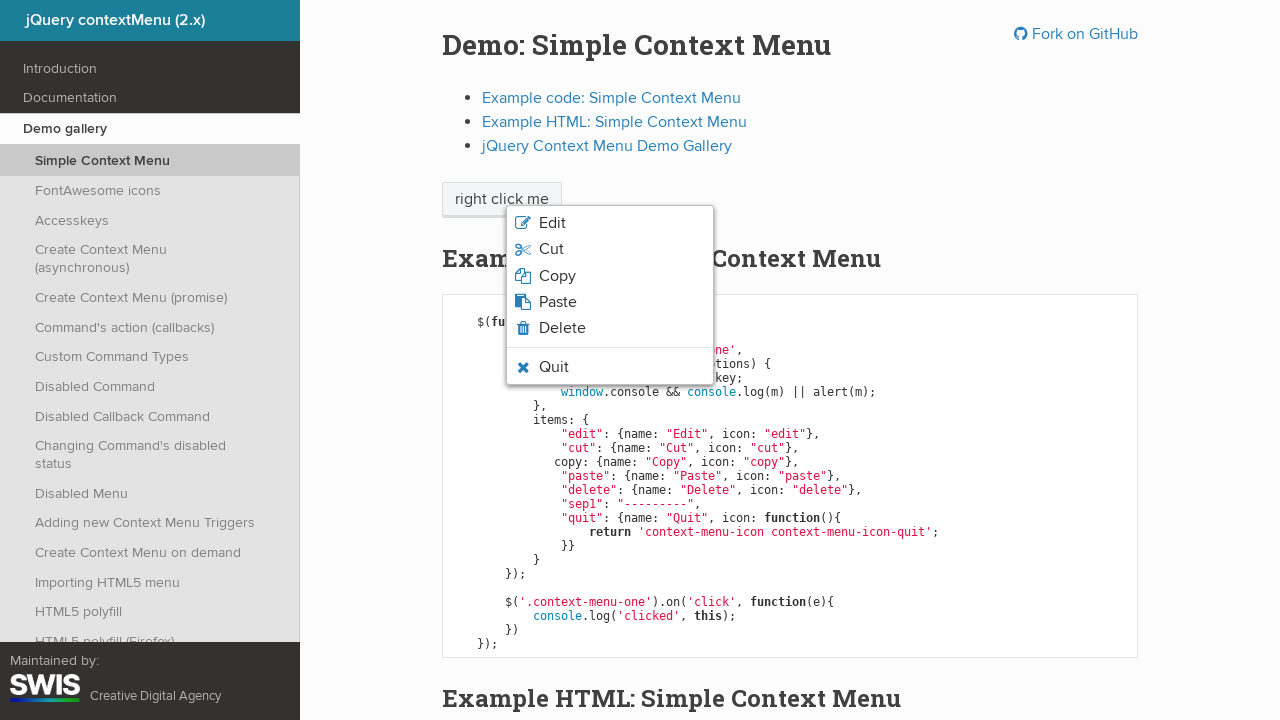

Retrieved text content from a context menu item
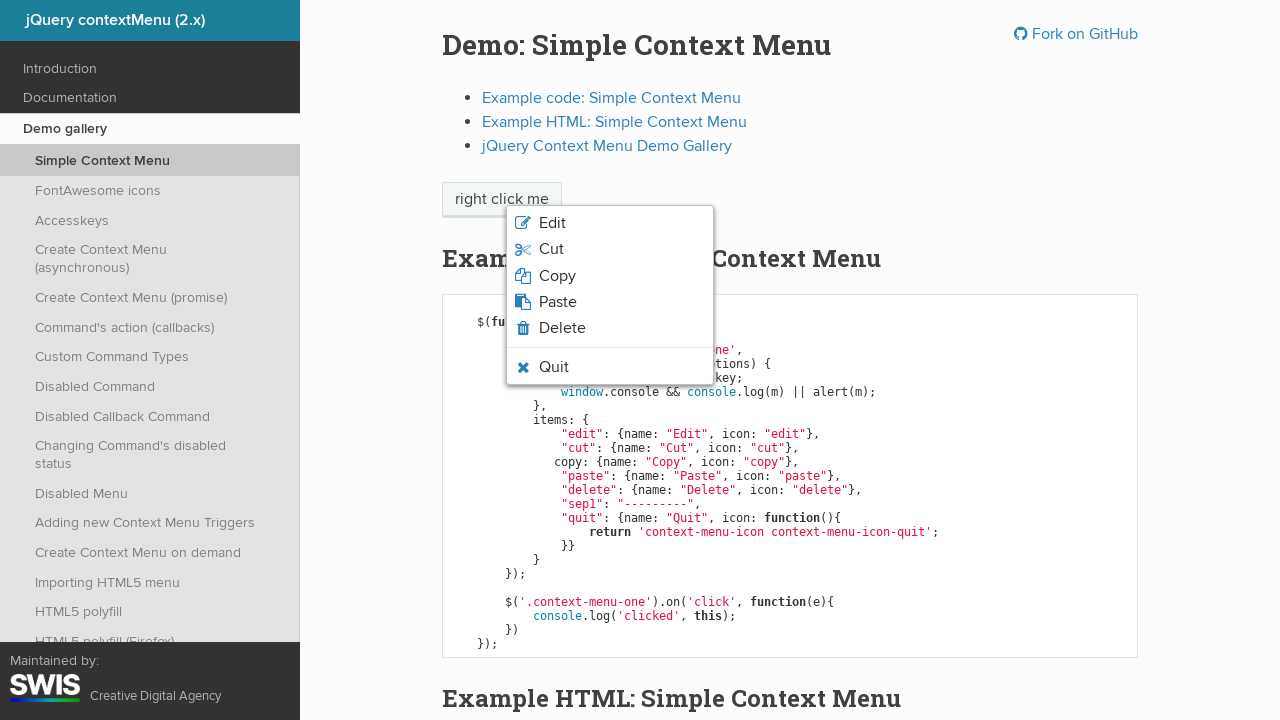

Retrieved text content from a context menu item
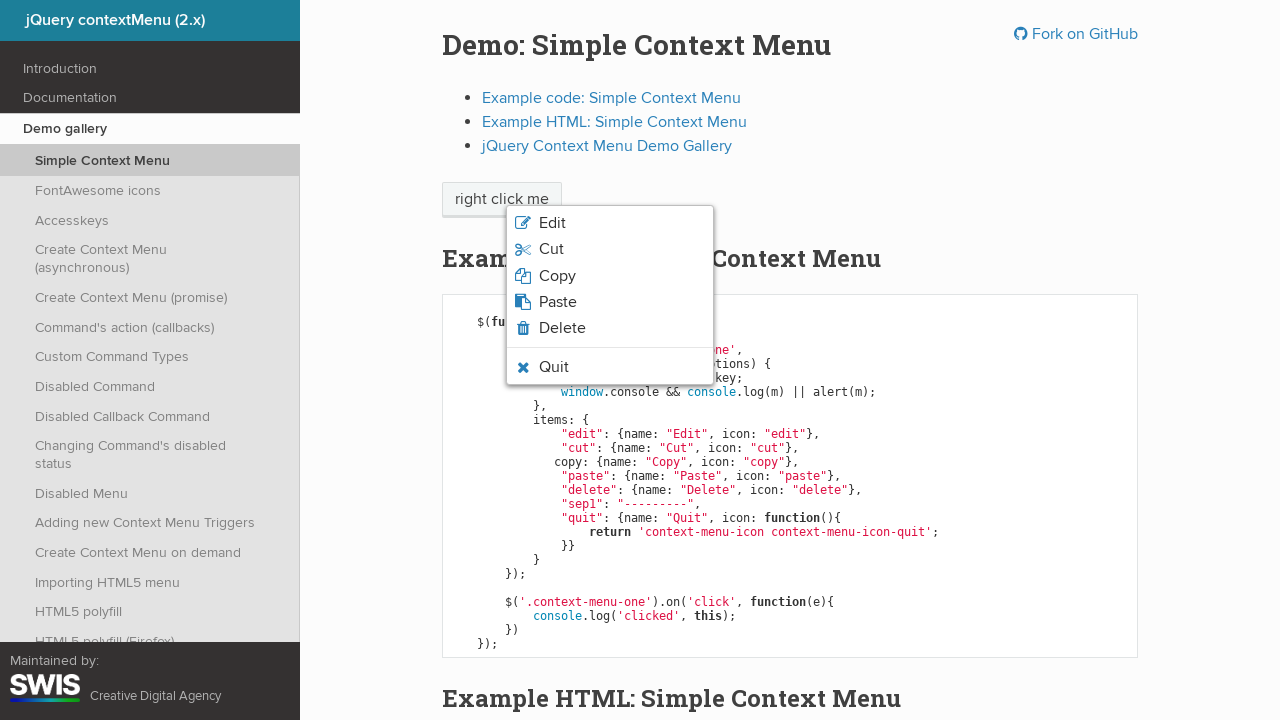

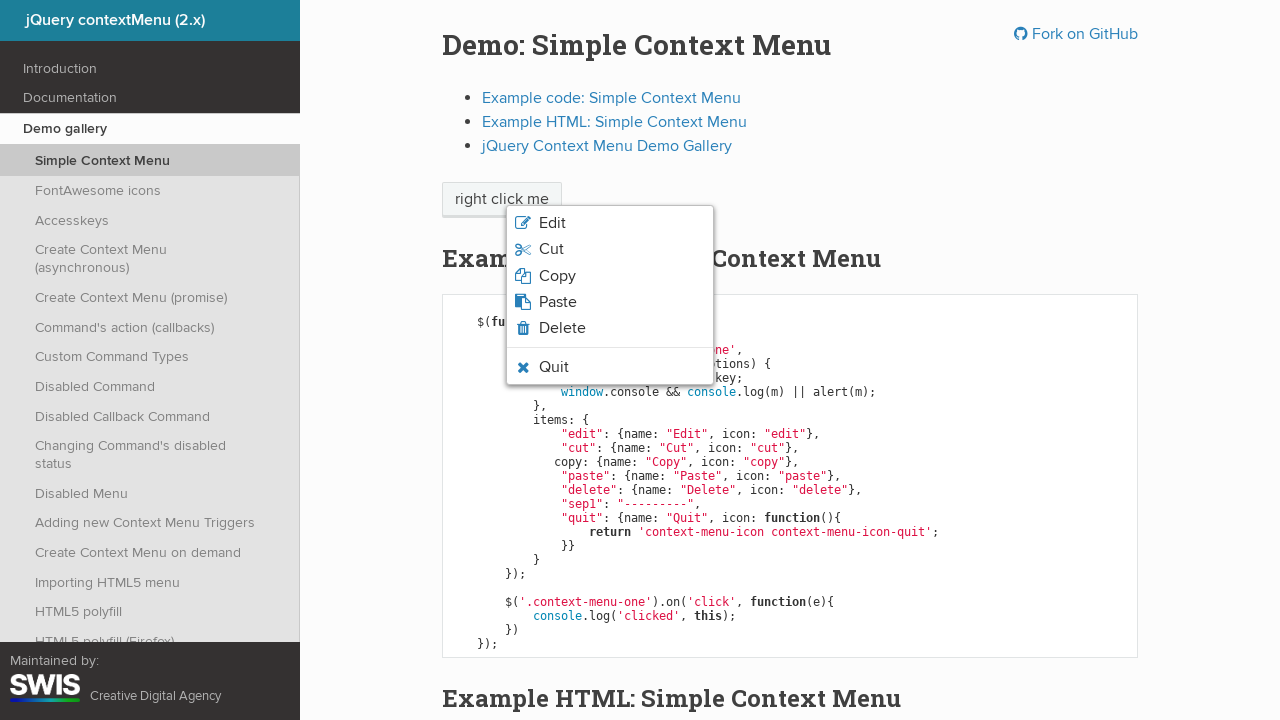